Tests Target's search functionality by searching for pants

Starting URL: https://www.target.com/

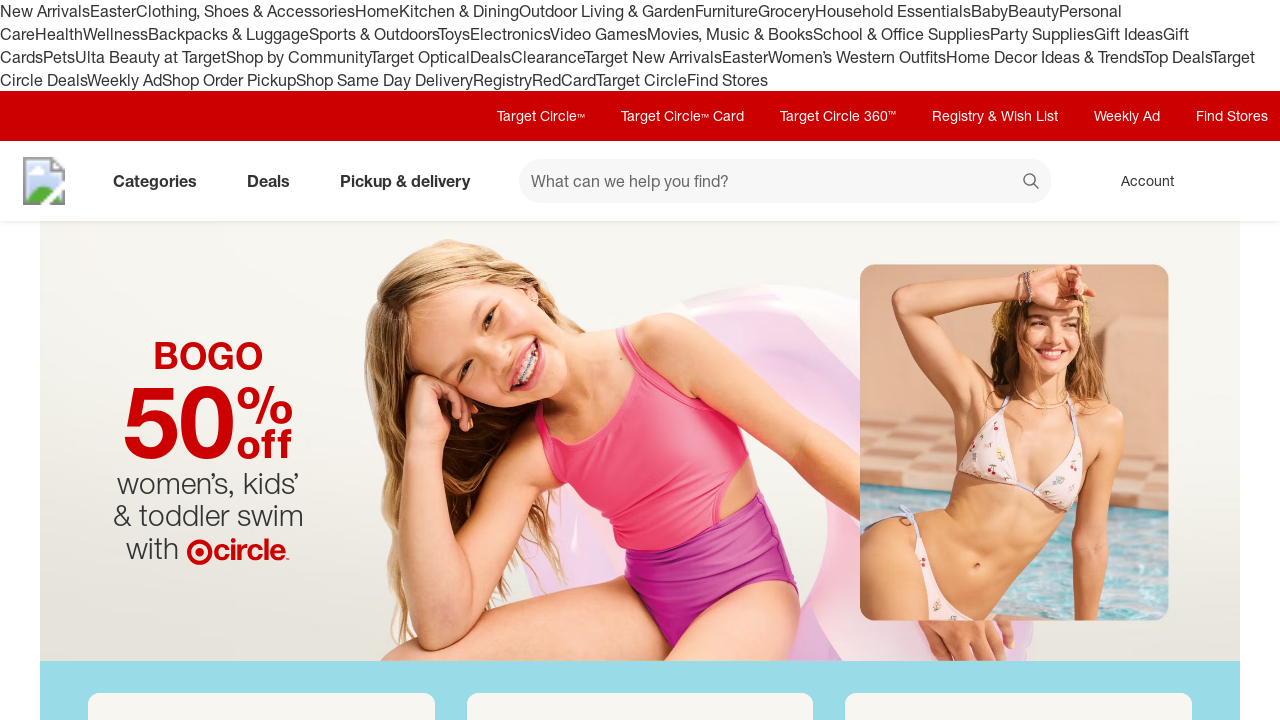

Filled search field with 'pants' on #search
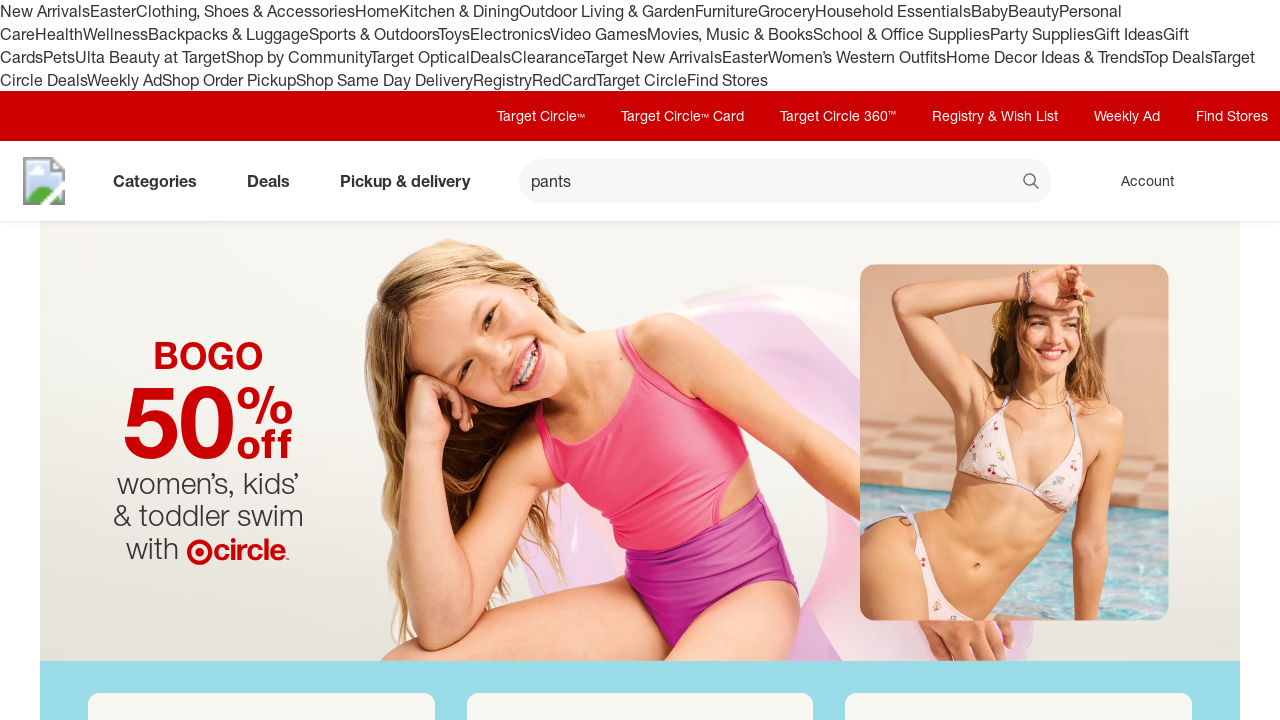

Pressed Enter to search for pants on #search
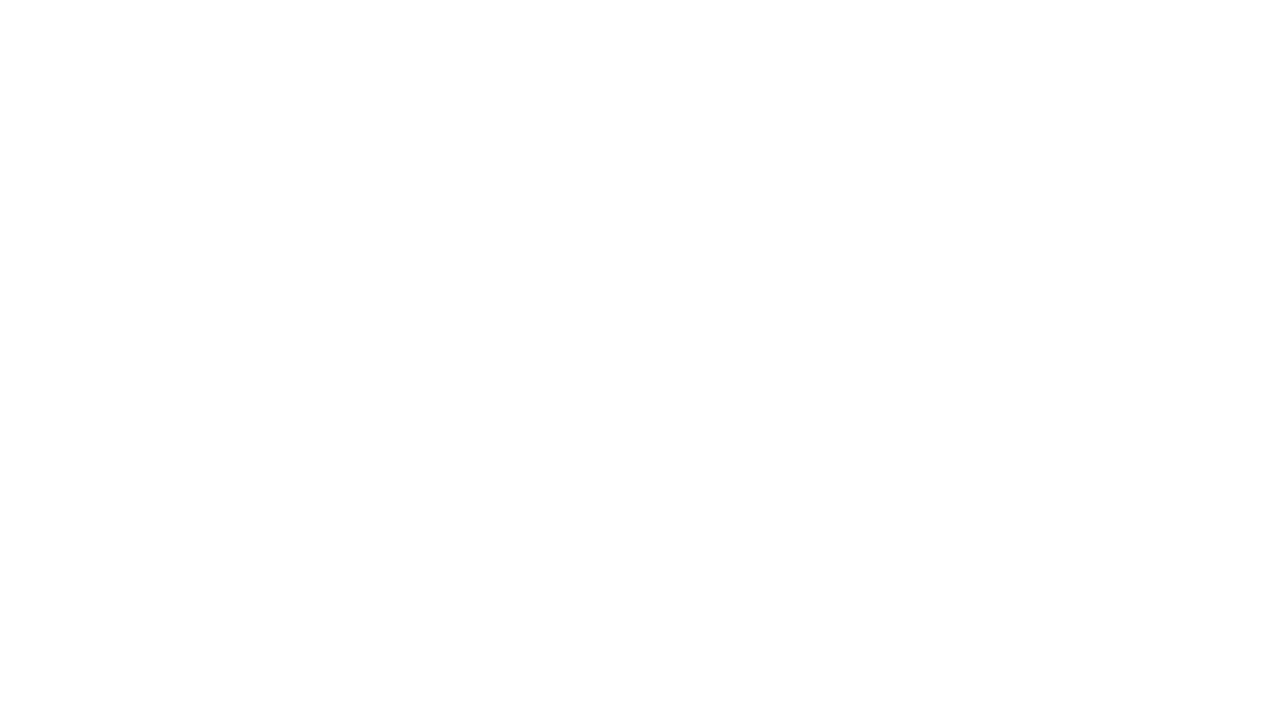

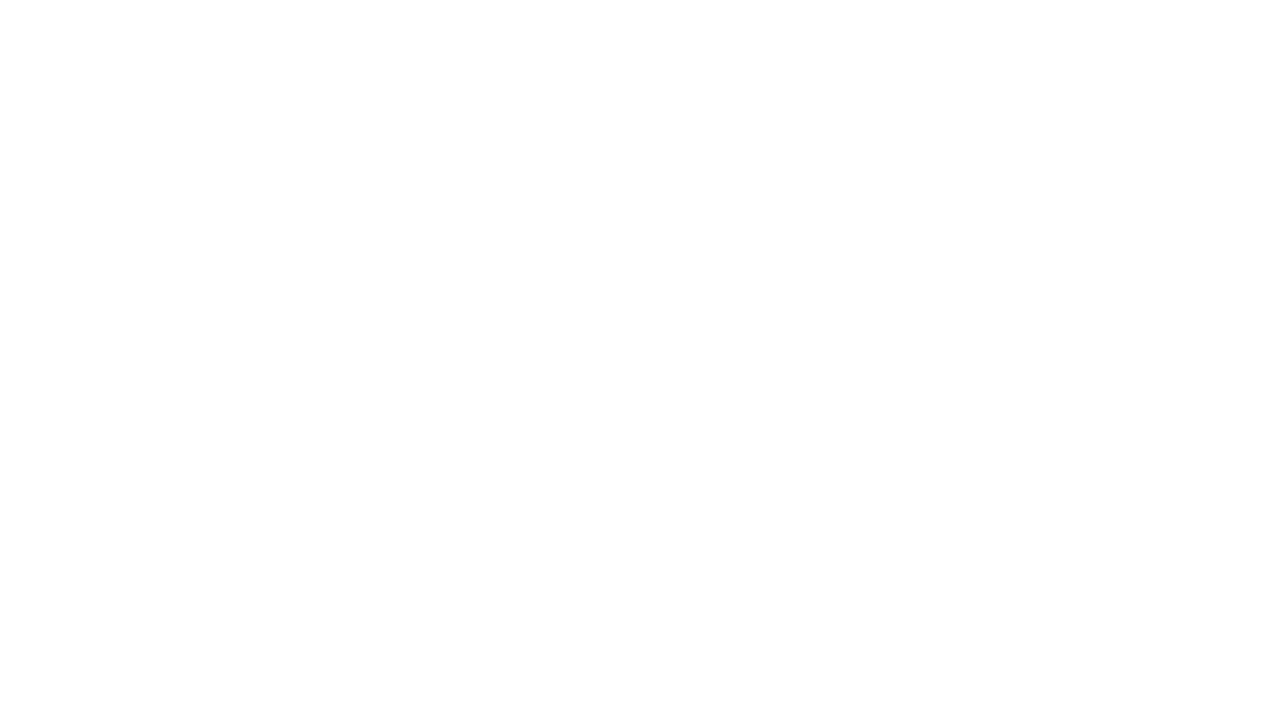